Verifies that the company branding logo is displayed on the OrangeHRM login page

Starting URL: https://opensource-demo.orangehrmlive.com/web/index.php/auth/login

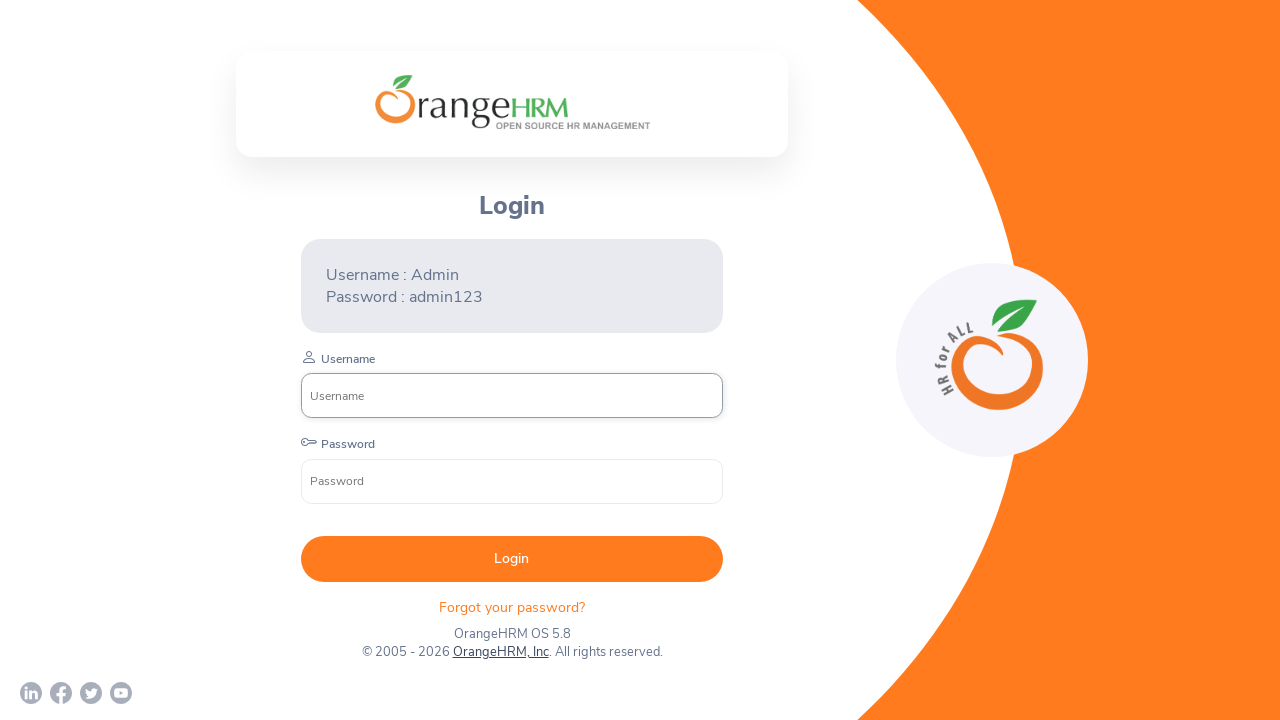

Company branding logo element is visible on the OrangeHRM login page
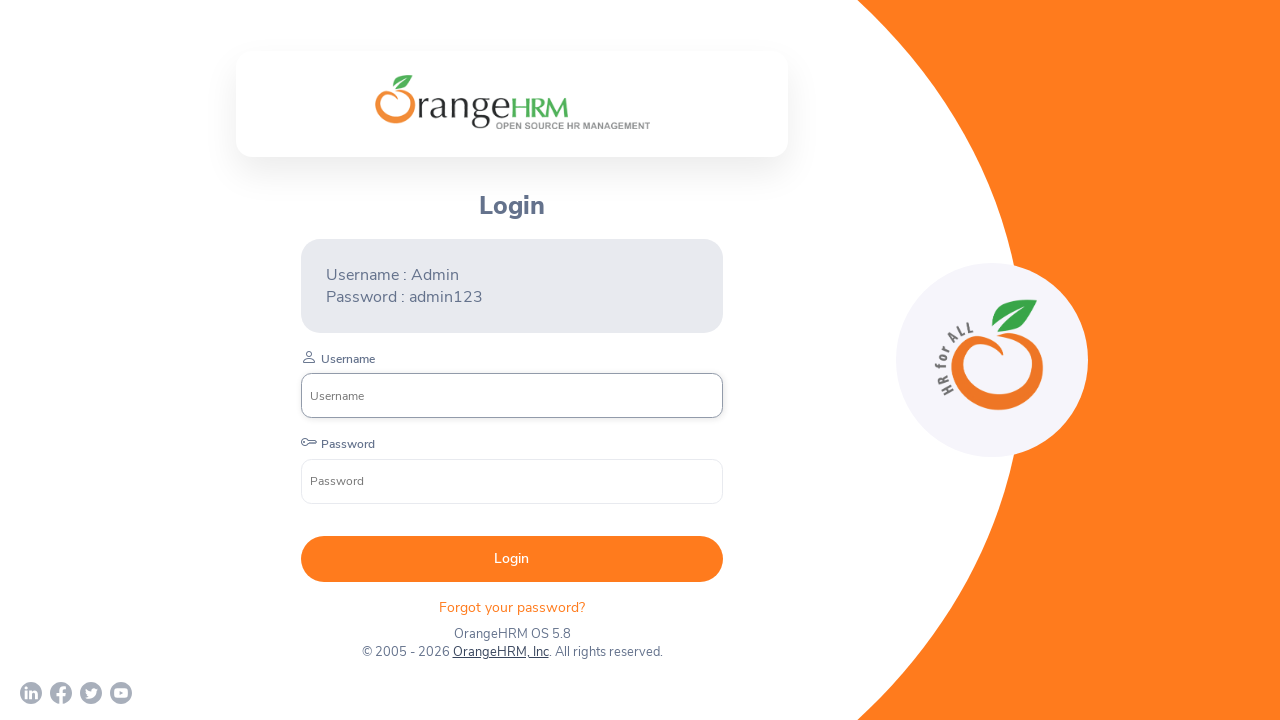

Verified that company branding logo is displayed
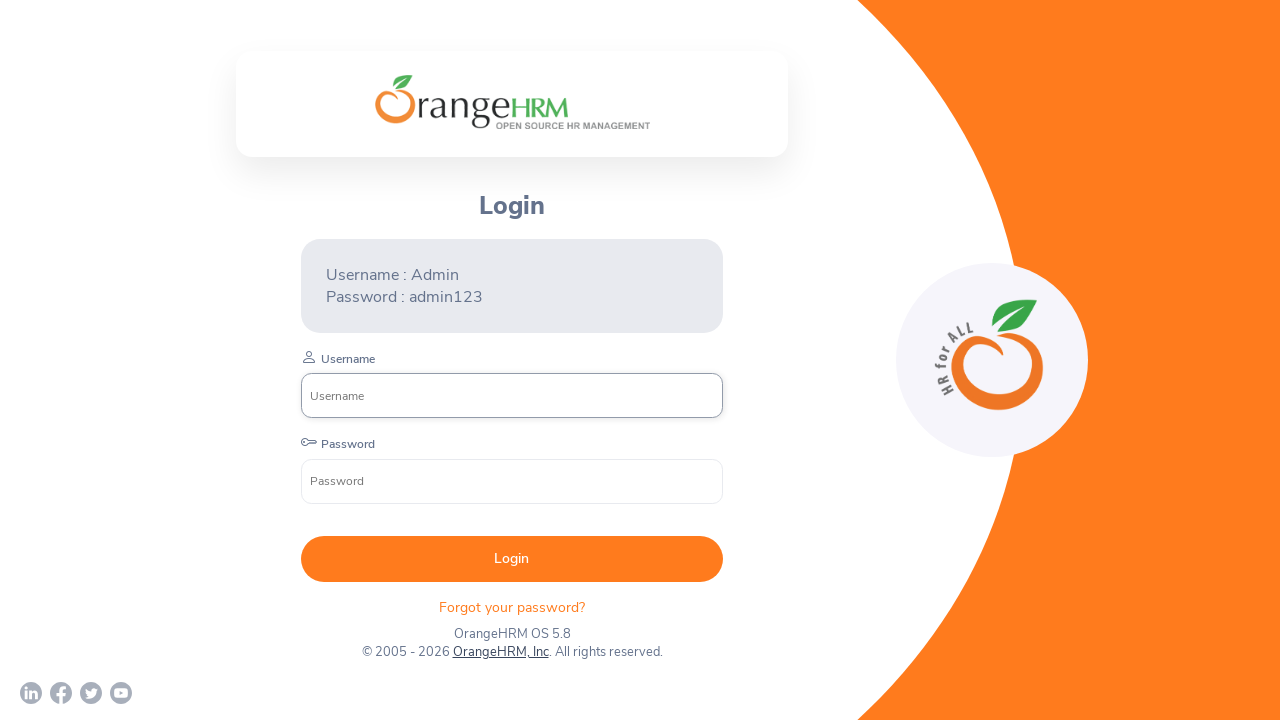

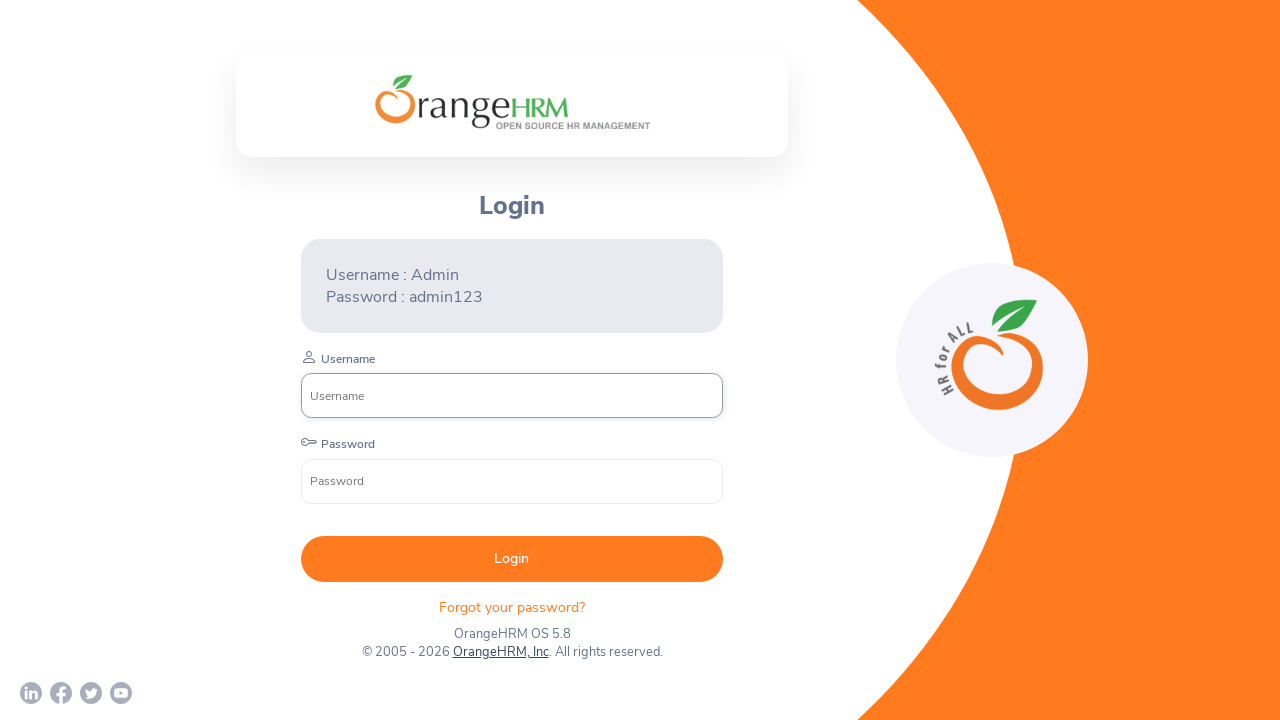